Tests the registration form by filling in the first name, email, and confirmation email fields on the Alada registration page.

Starting URL: https://alada.vn/tai-khoan/dang-ky.html

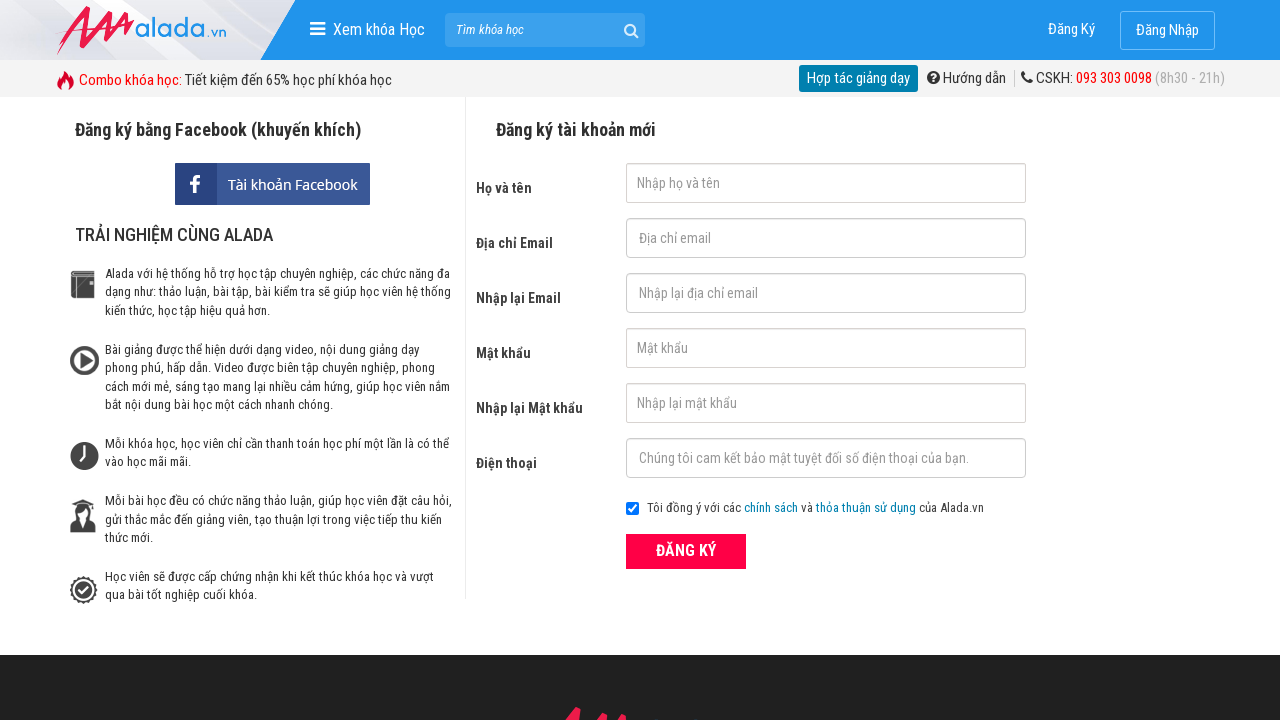

Filled first name field with 'Luong Khong Nho' on #txtFirstname
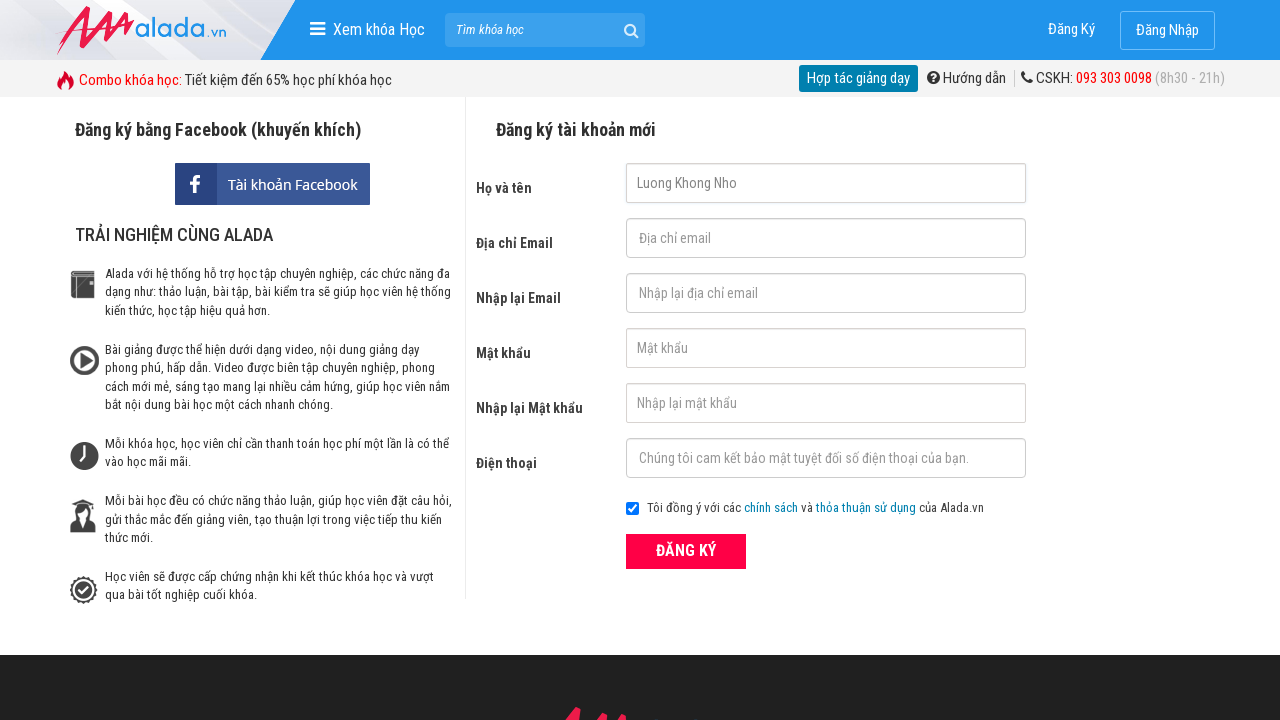

Filled email field with 'lkn@gmail.com' on #txtEmail
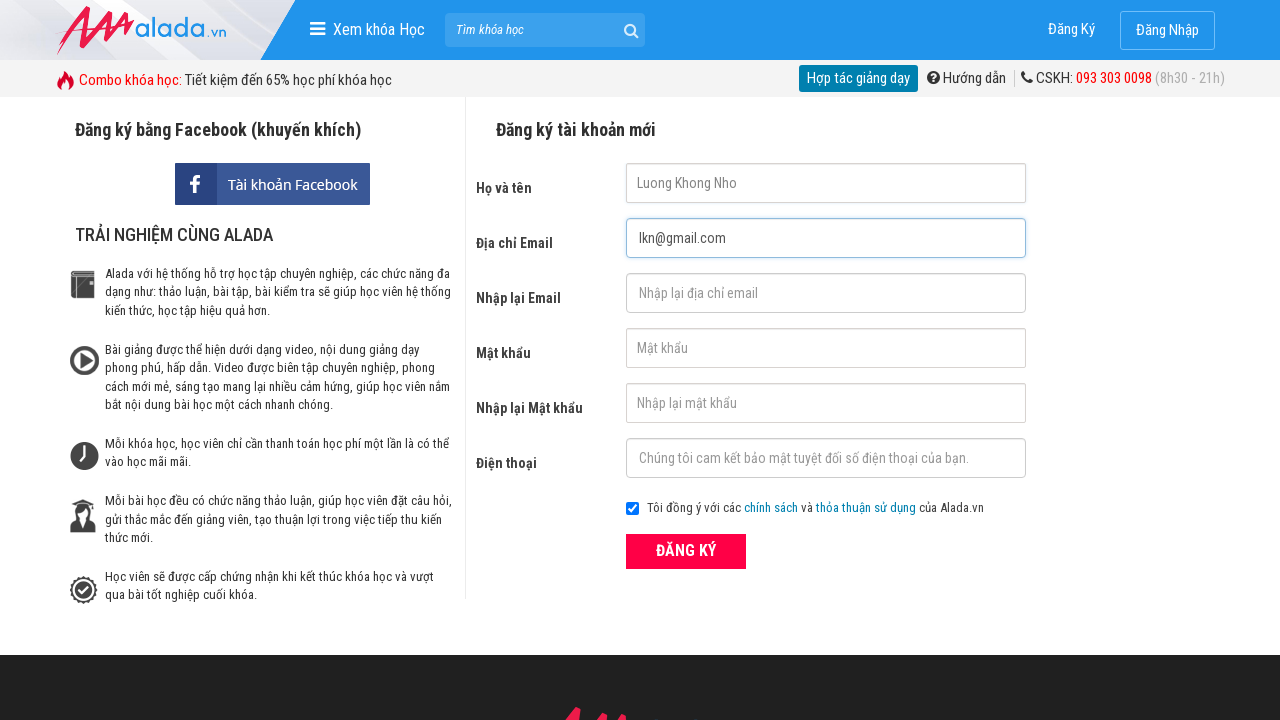

Filled confirmation email field with 'lkn@gmail.com' on #txtCEmail
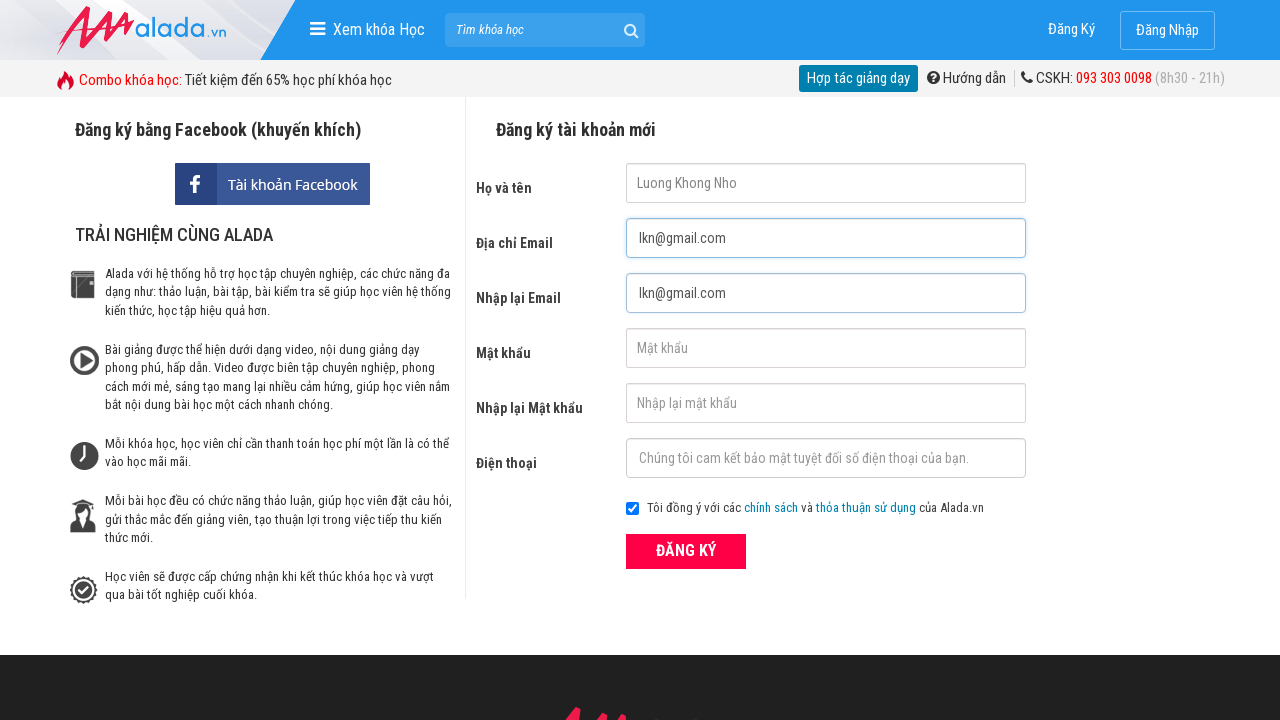

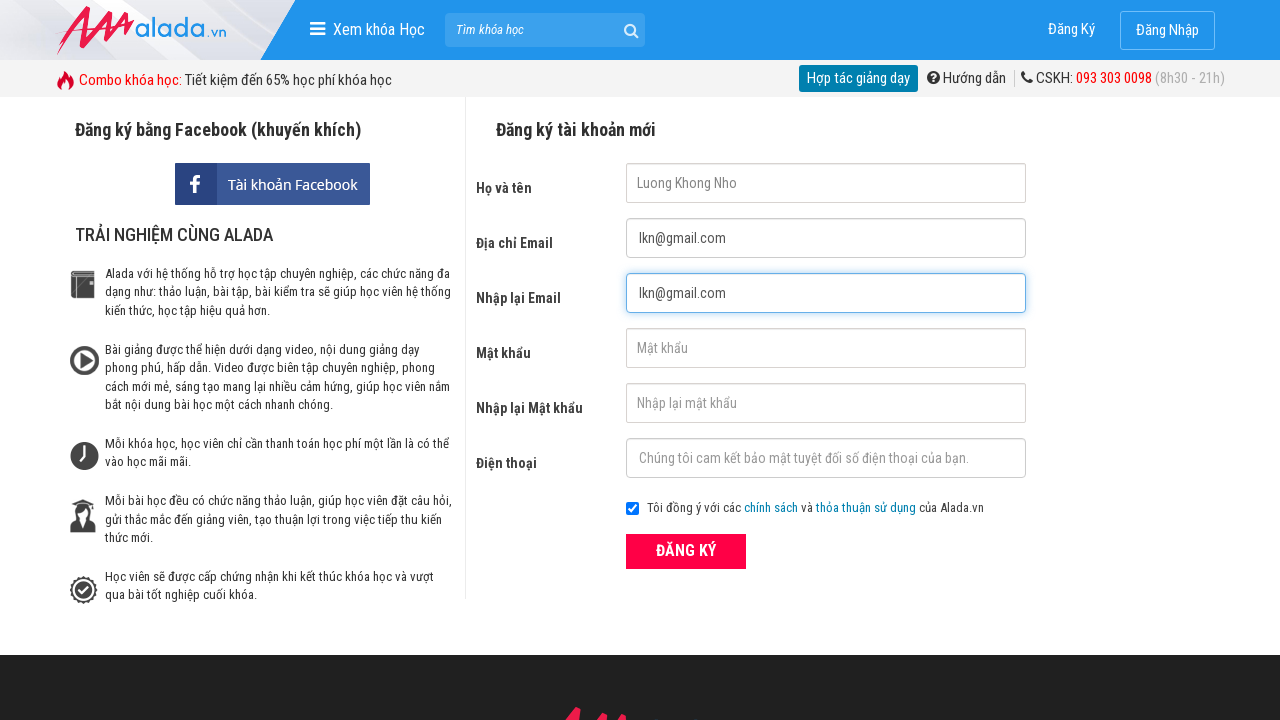